Navigates to the winter sale page on militaria.pl

Starting URL: https://www.militaria.pl/zimowa_wyprzedaz_c2915.xml

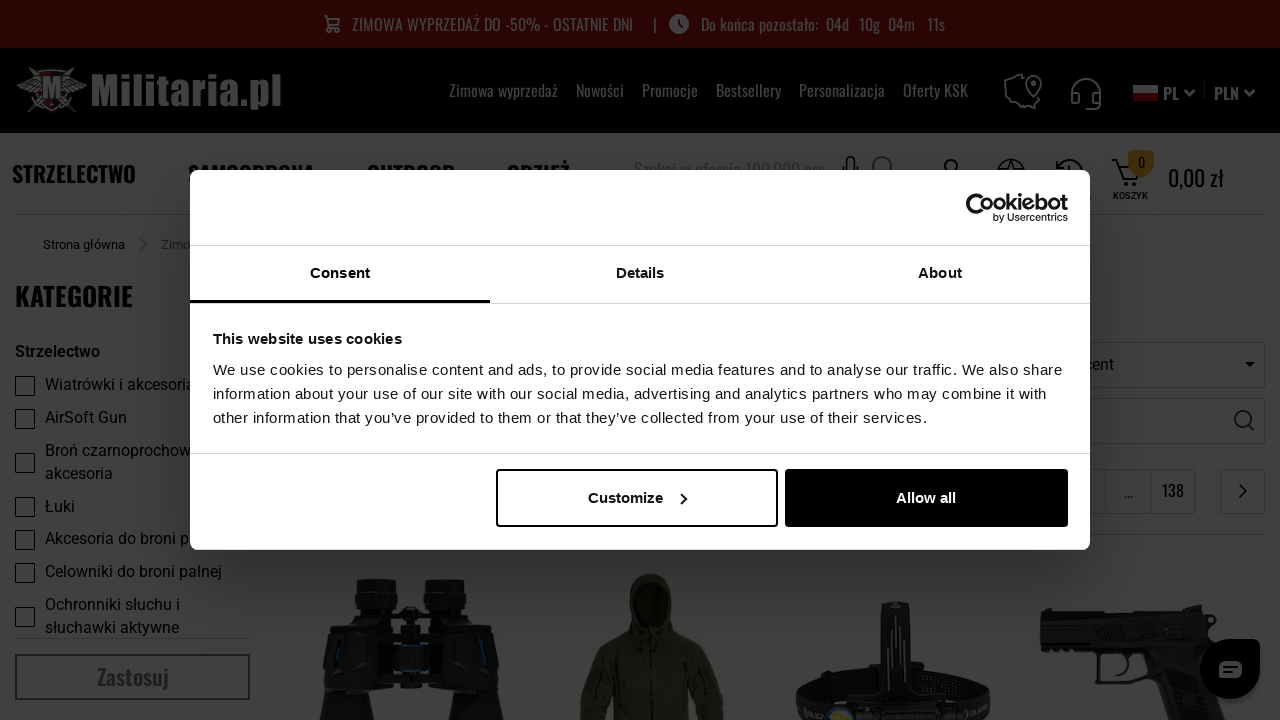

Navigated to winter sale page on militaria.pl
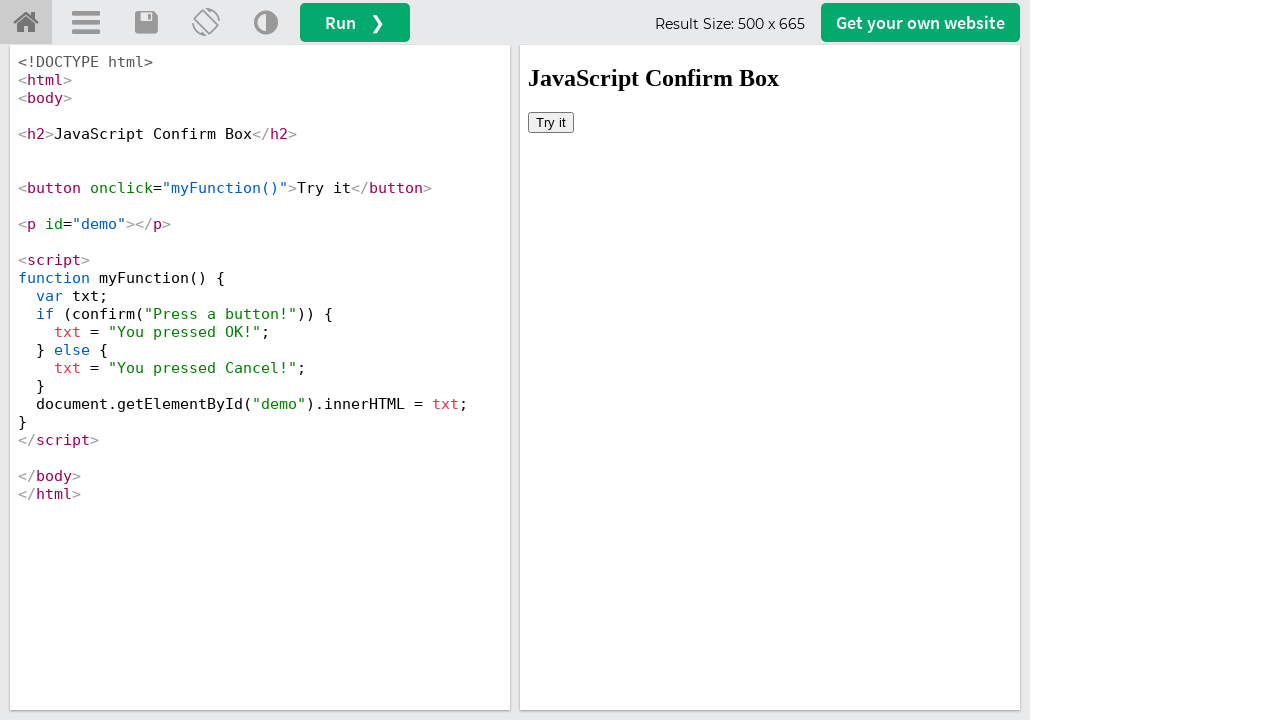

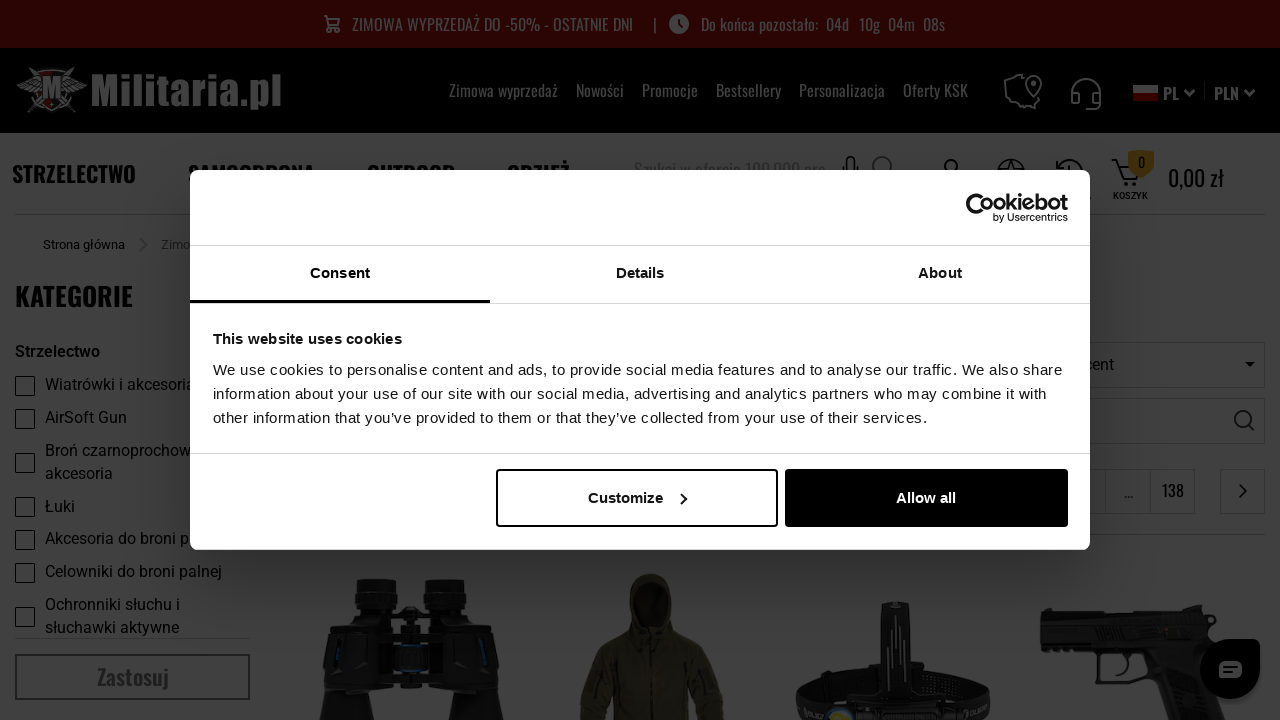